Tests a math quiz page by reading two numbers, calculating their sum, selecting the answer from a dropdown, and submitting the form

Starting URL: http://suninjuly.github.io/selects1.html

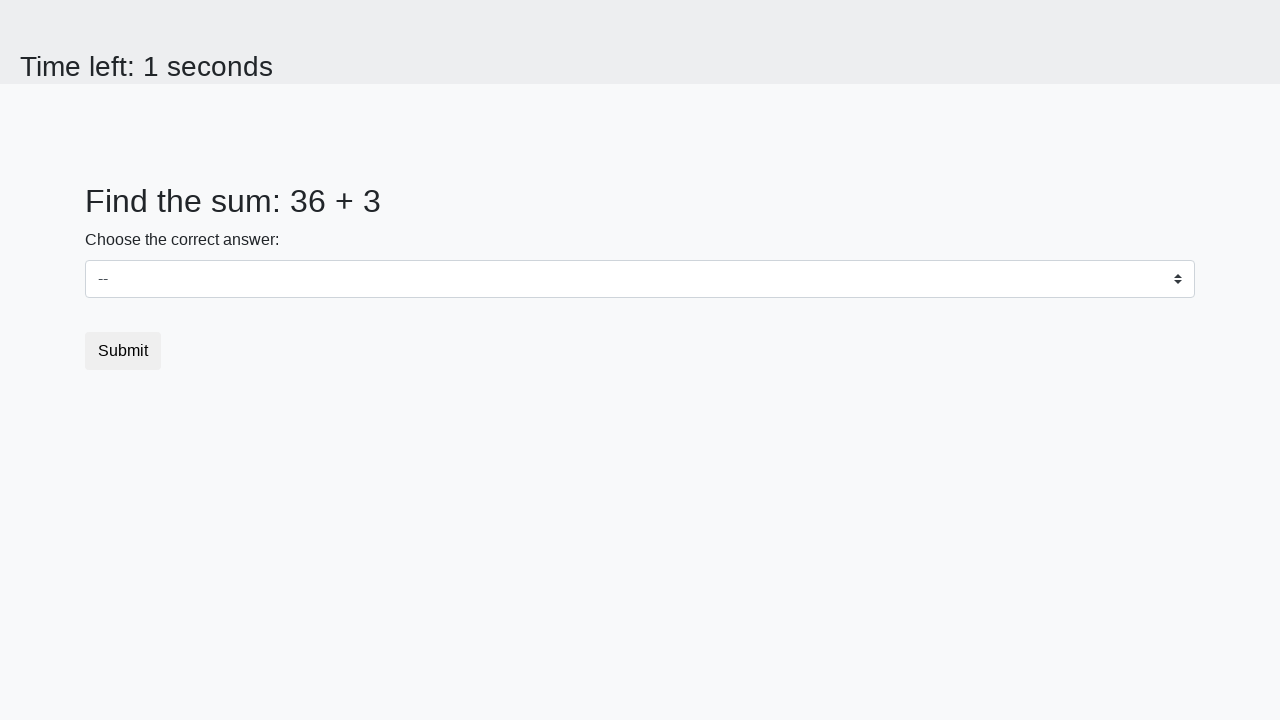

Read first number from the page
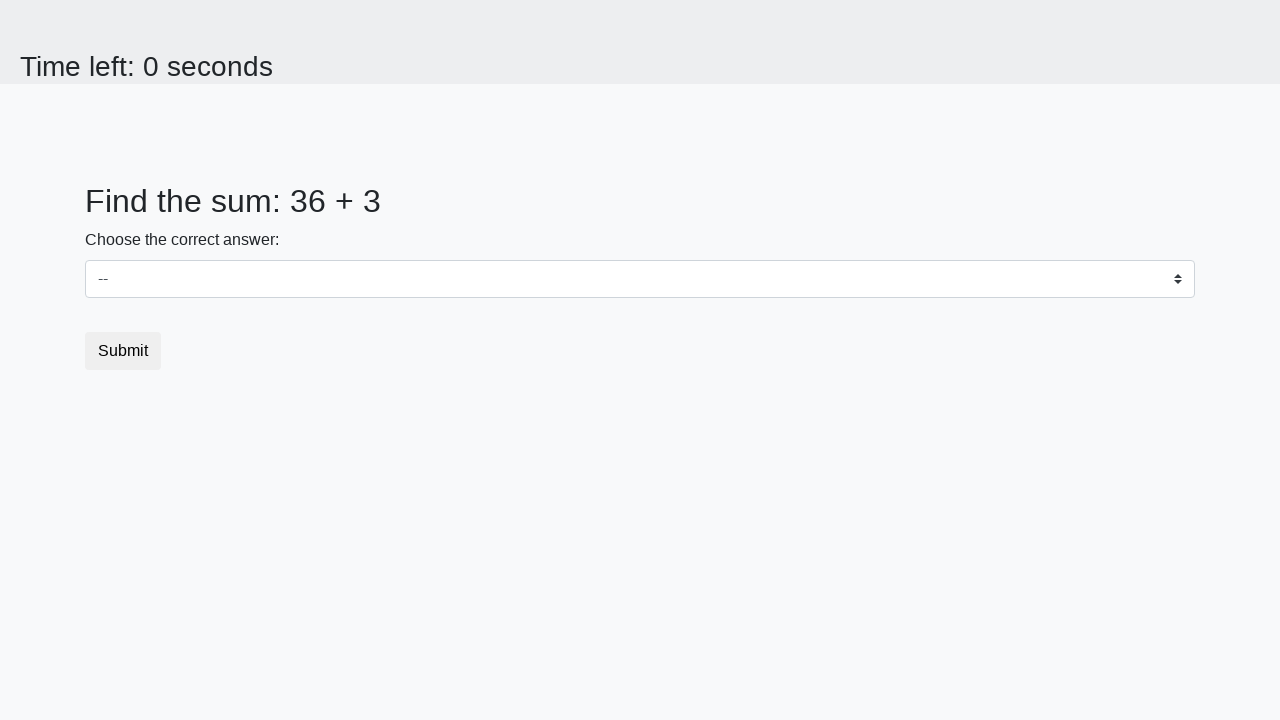

Read second number from the page
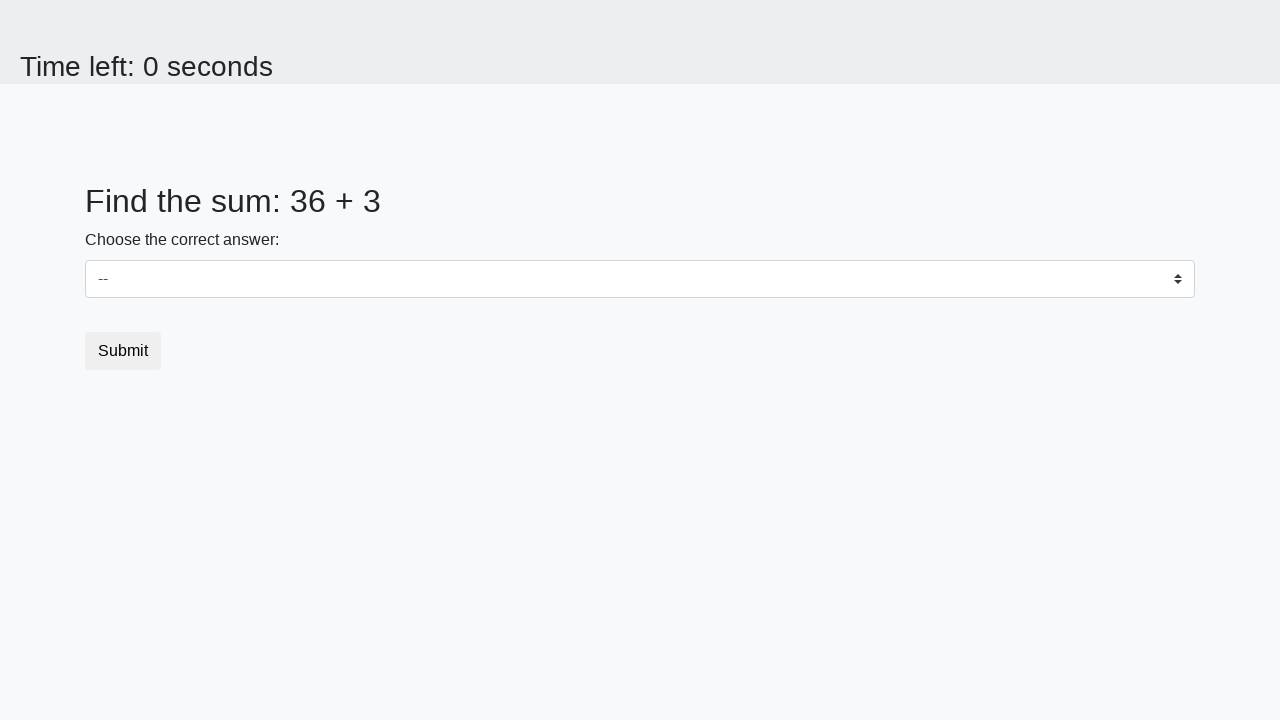

Calculated sum of 36 + 3 = 39
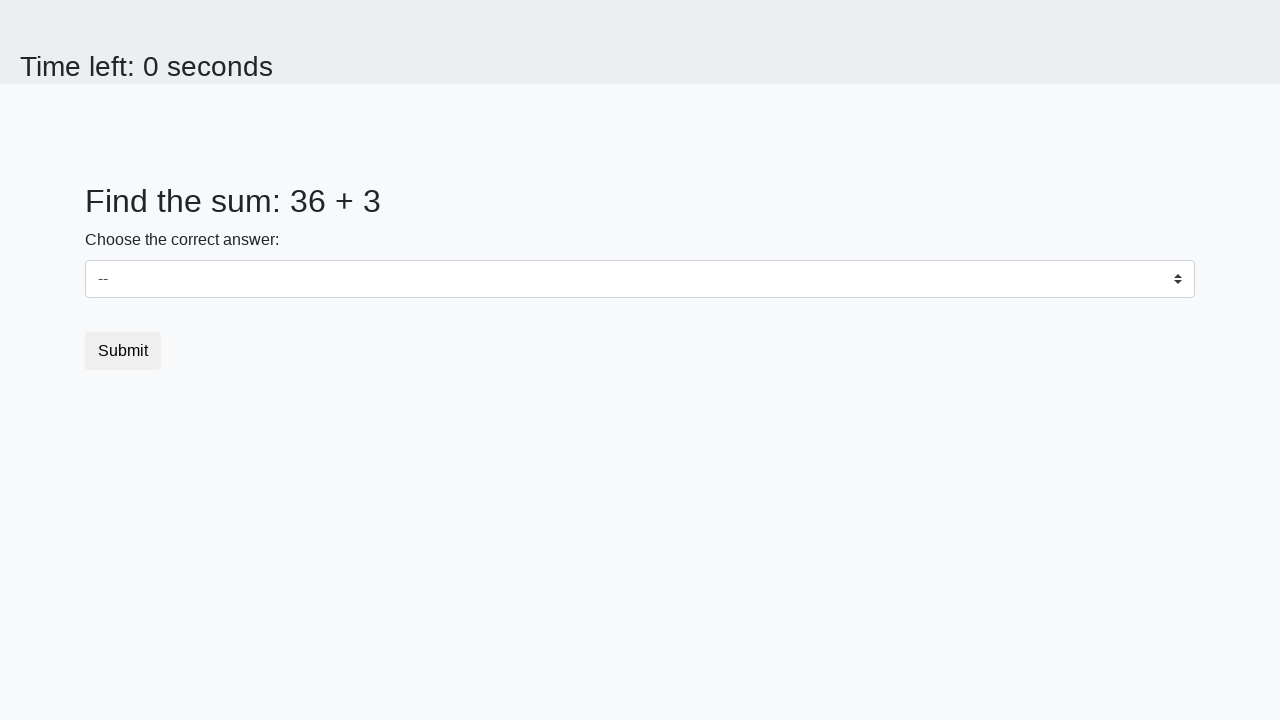

Selected answer 39 from dropdown on select
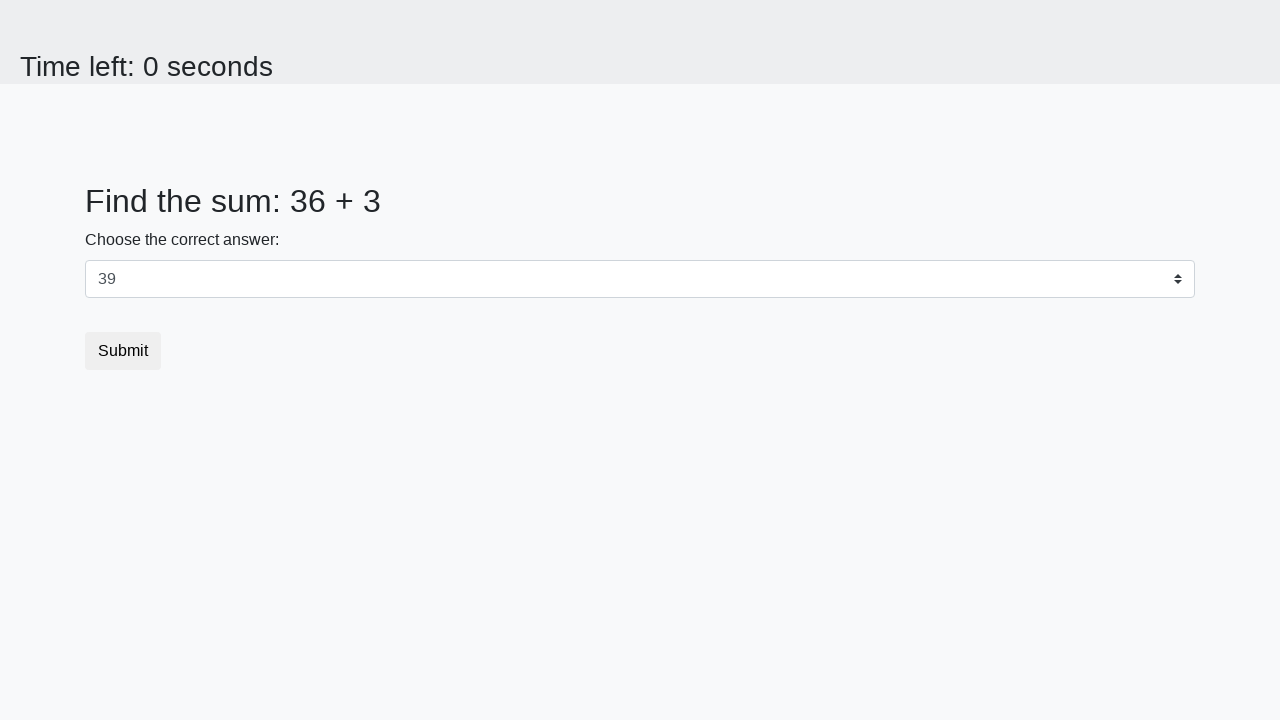

Clicked submit button to submit the quiz at (123, 351) on button.btn
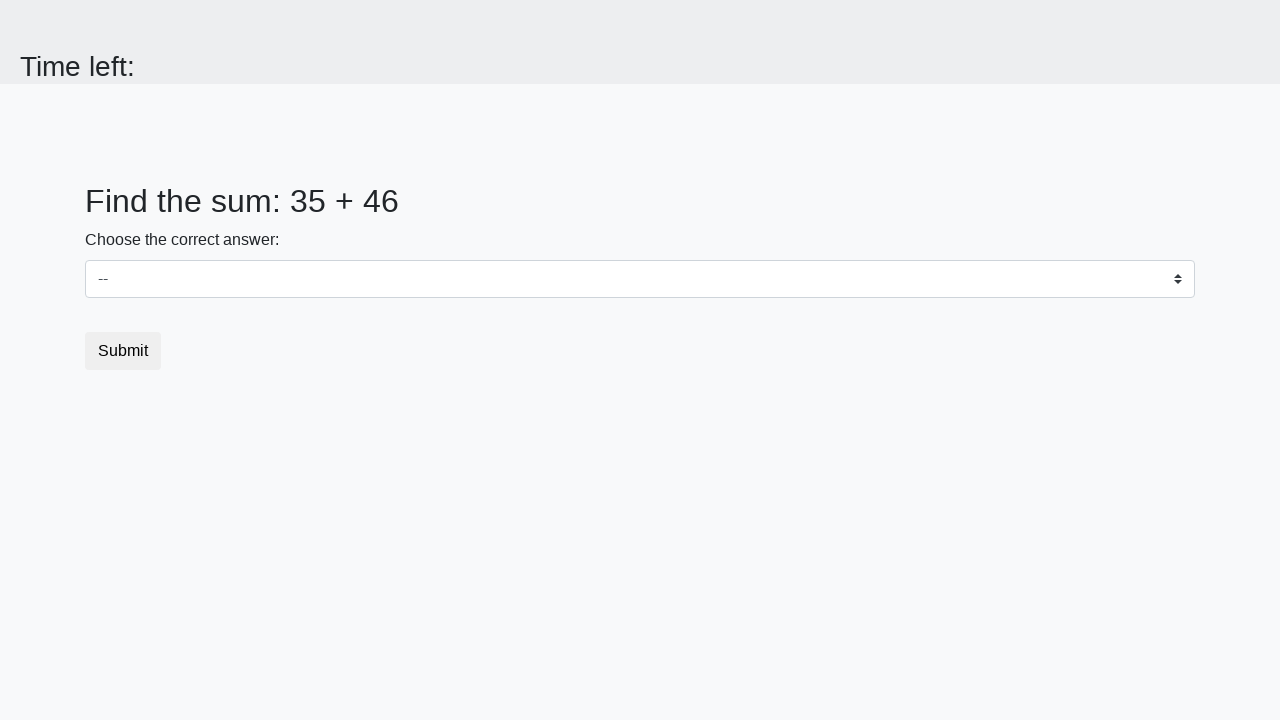

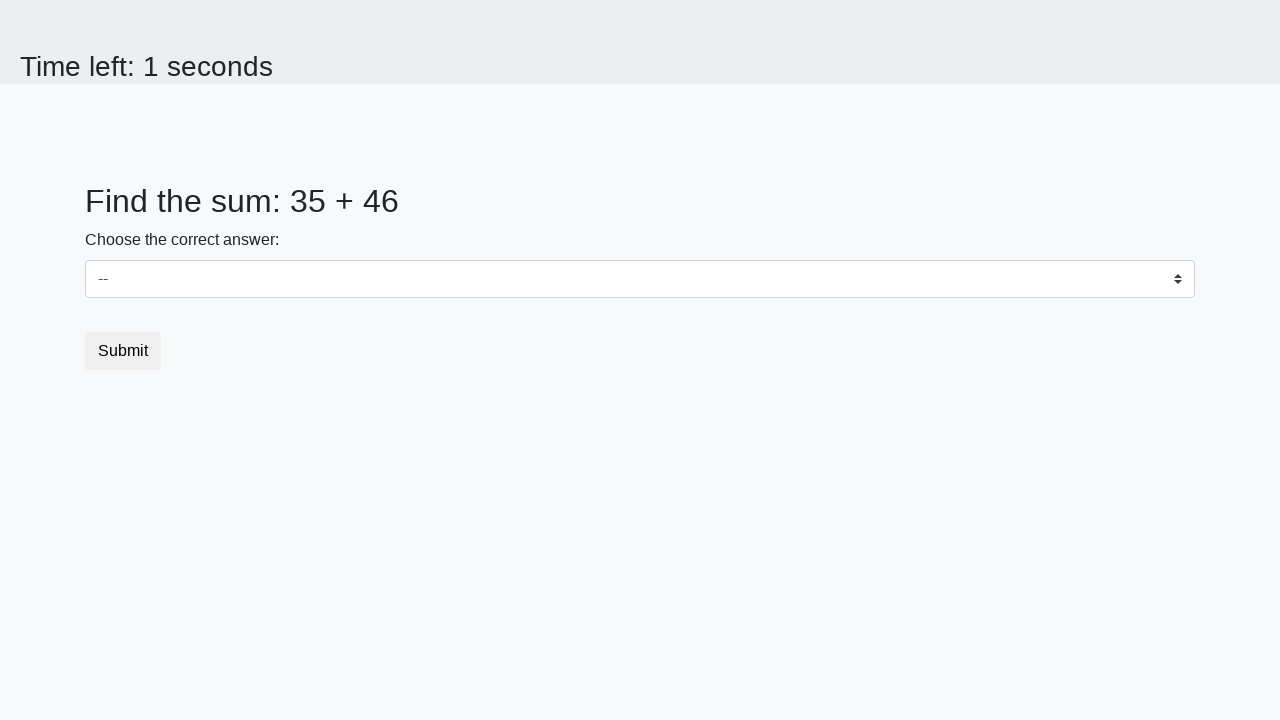